Tests checkbox functionality by checking and unchecking a checkbox, verifying its state, and counting total checkboxes on the page

Starting URL: https://rahulshettyacademy.com/AutomationPractice/

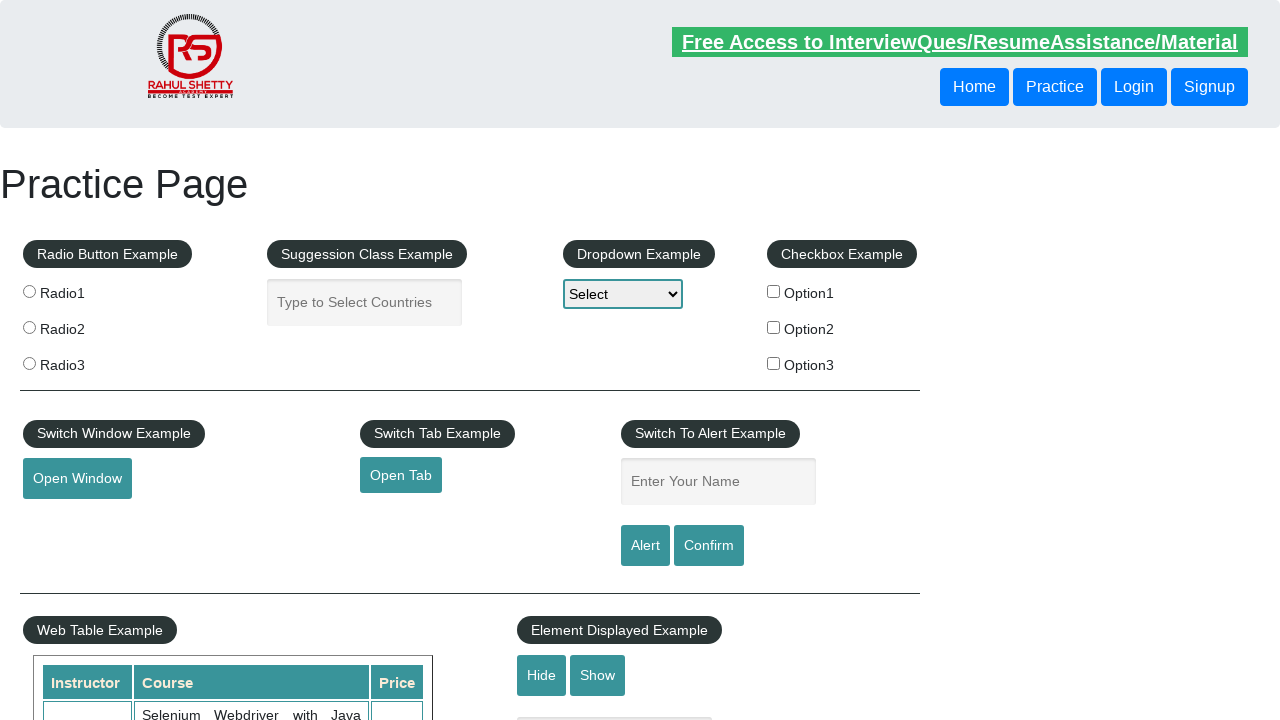

Clicked the first checkbox to check it at (774, 291) on #checkBoxOption1
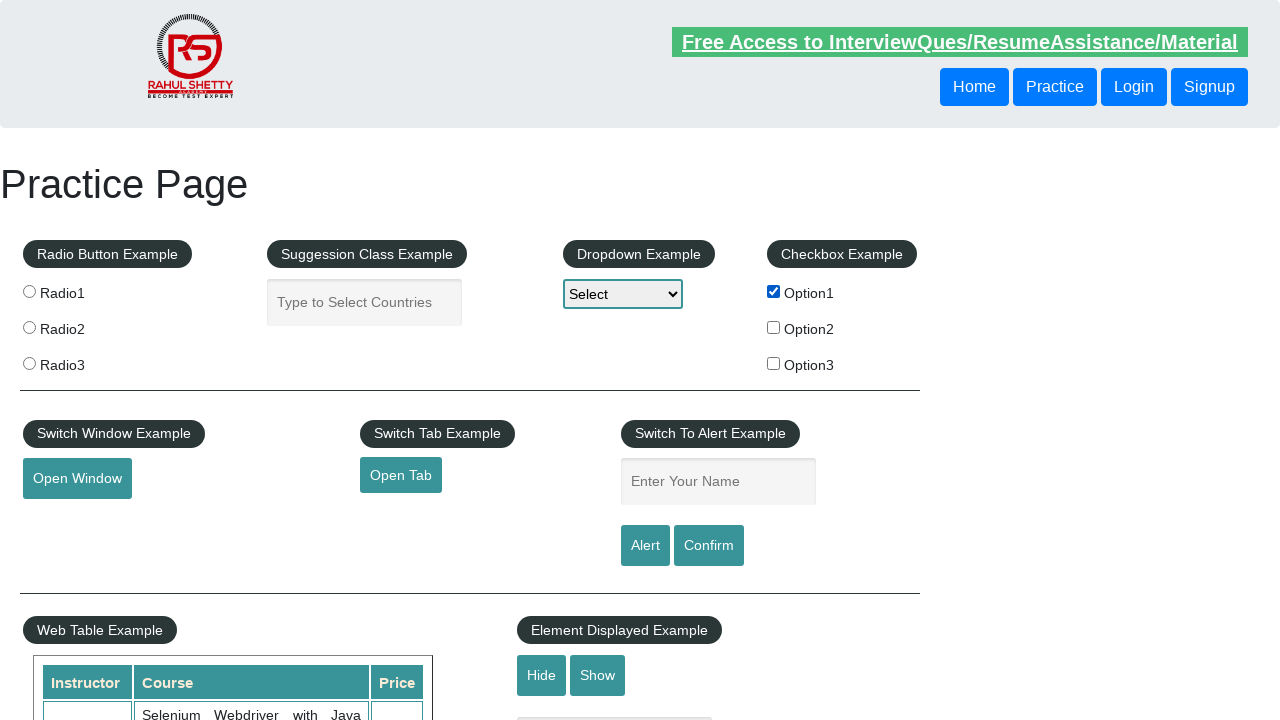

Verified that checkbox is selected
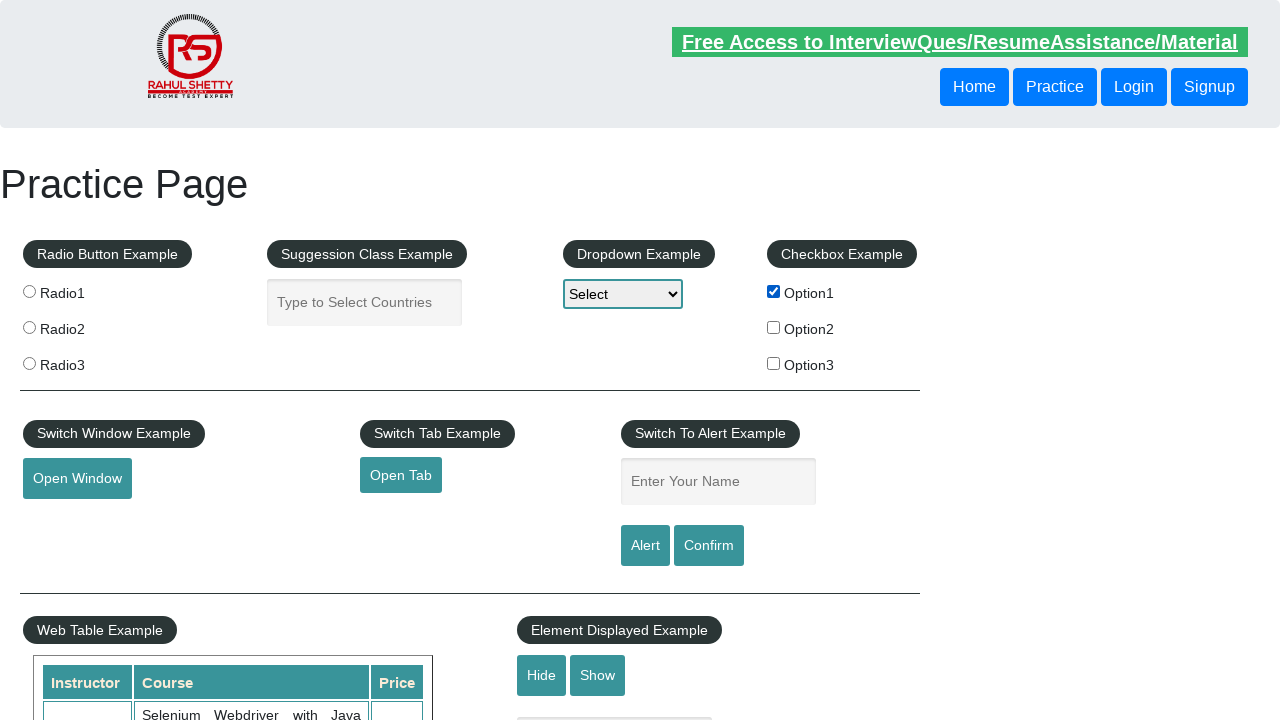

Clicked the checkbox again to uncheck it at (774, 291) on #checkBoxOption1
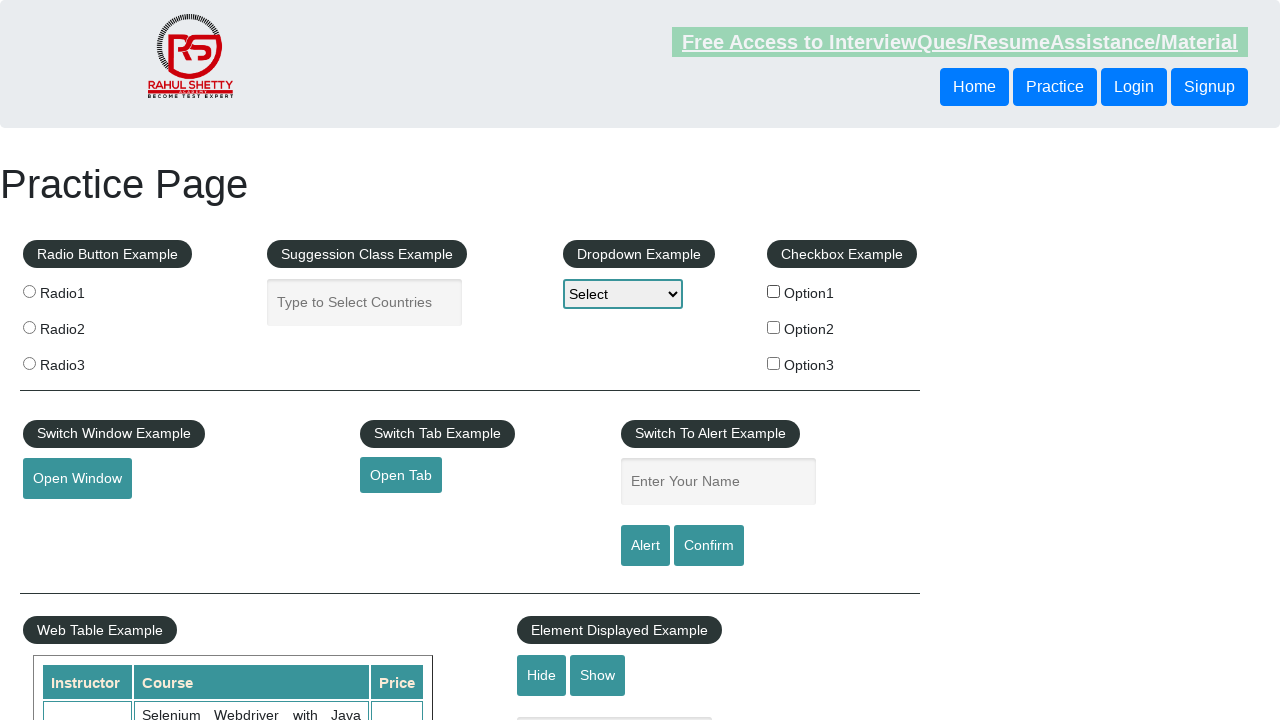

Verified that checkbox is not selected
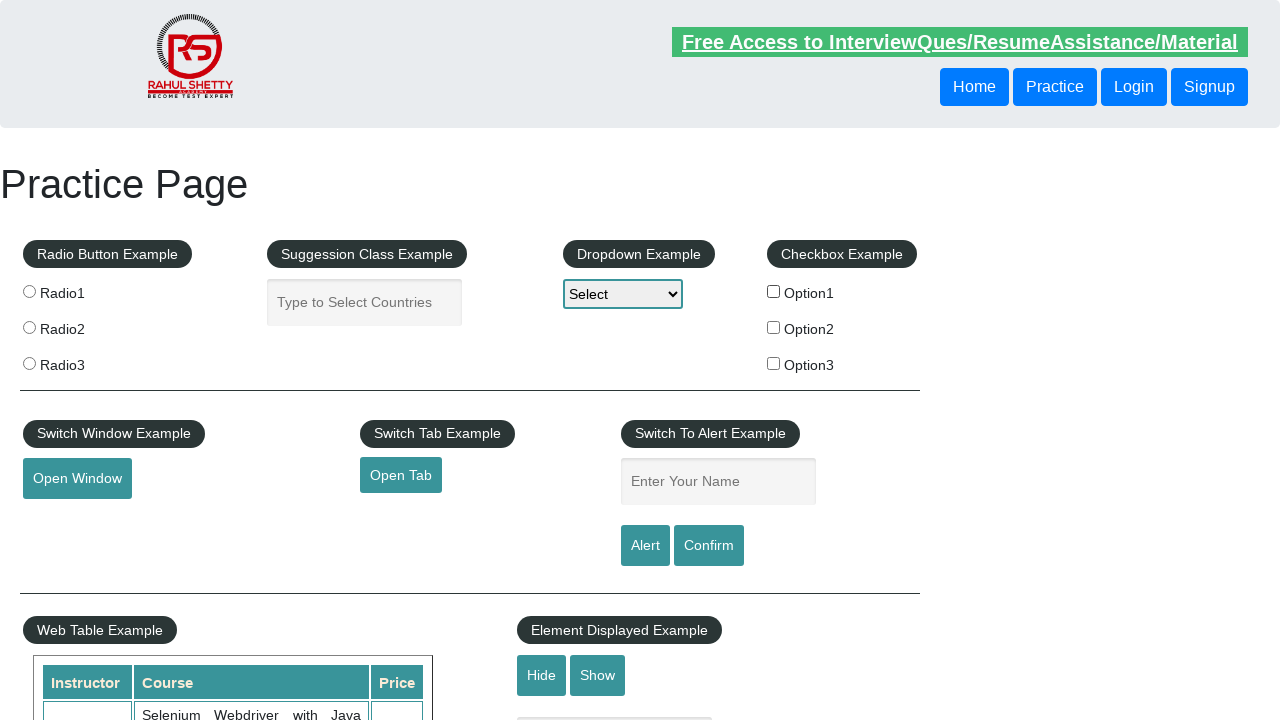

Counted total checkboxes on the page: 3
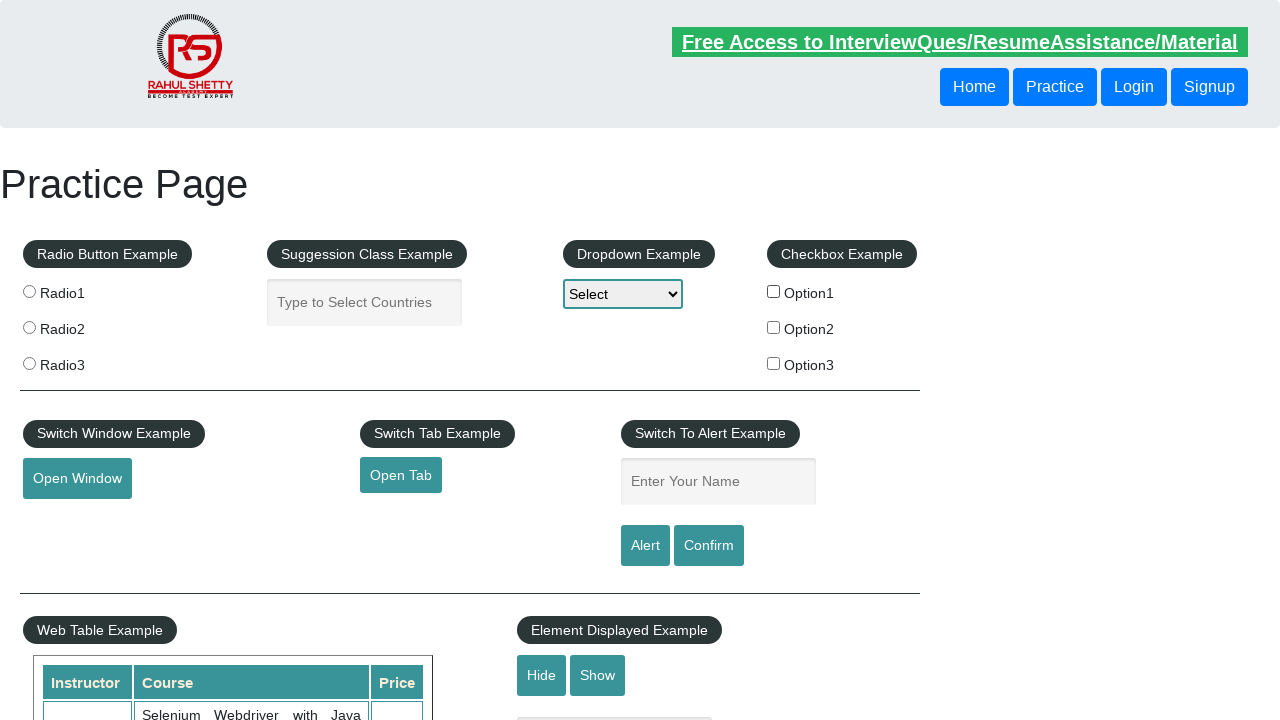

Printed total checkbox count: 3
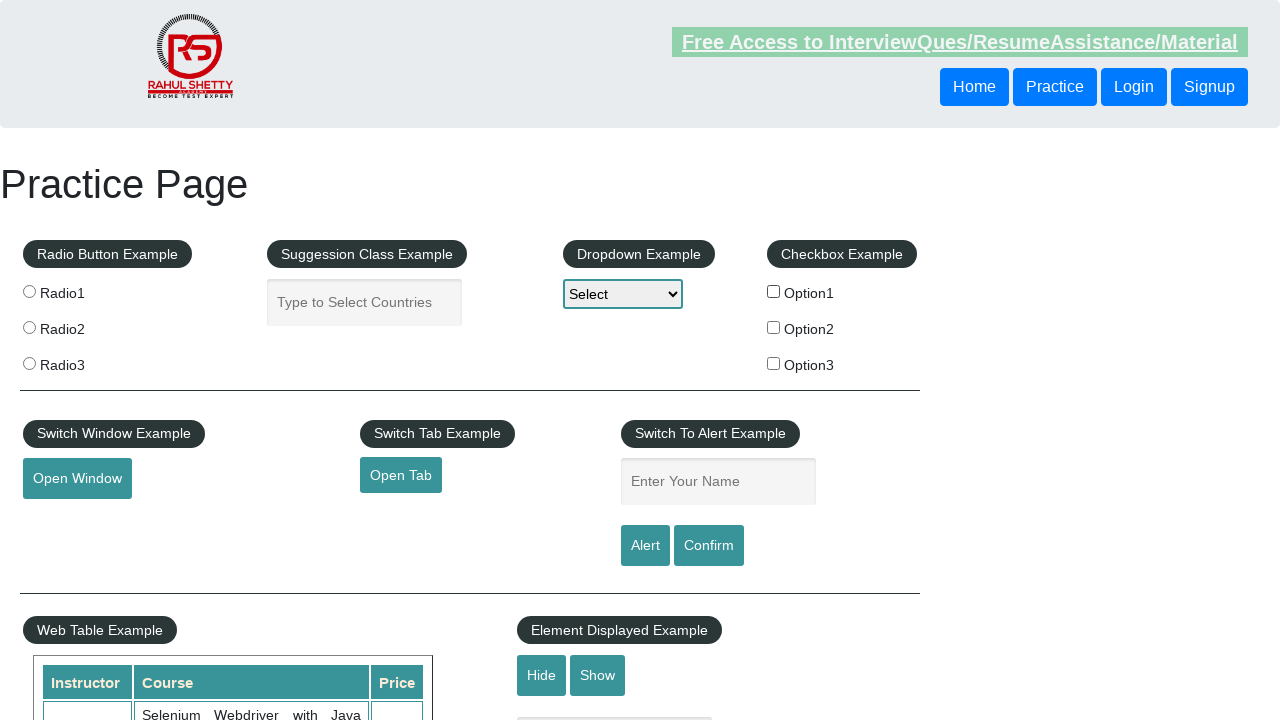

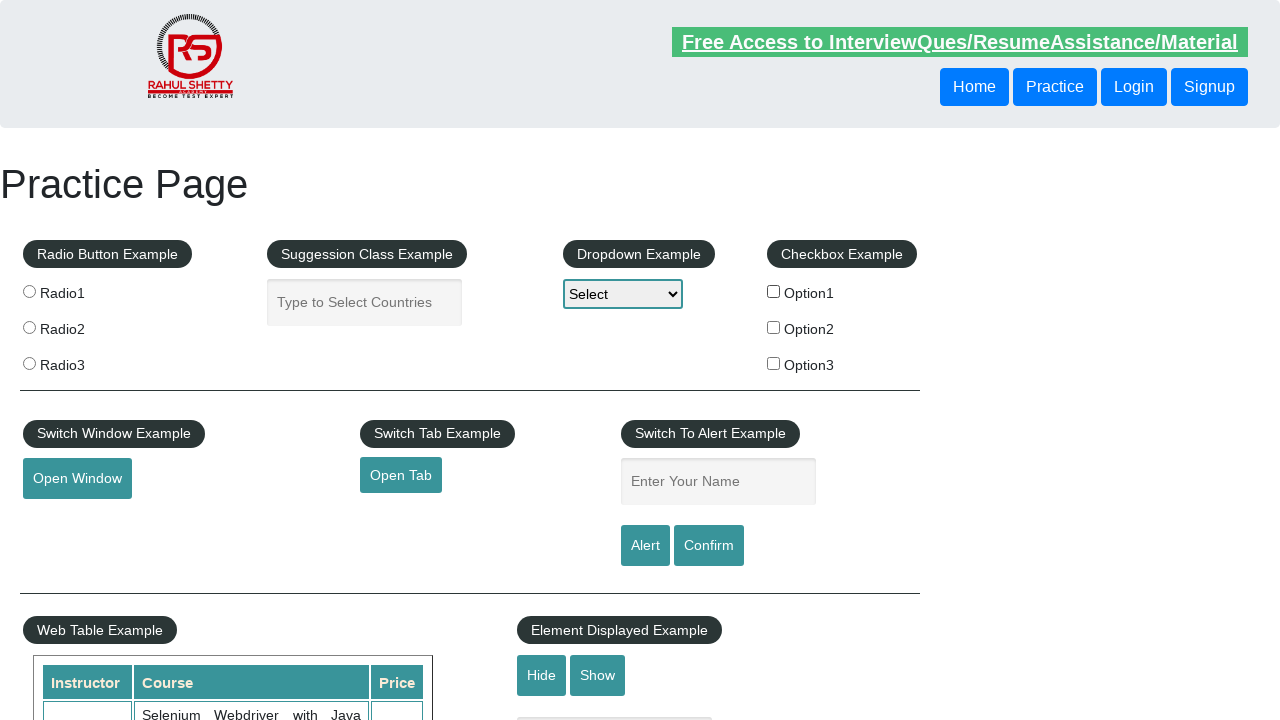